Tests alert handling functionality by interacting with confirmation and prompt alerts on a practice website

Starting URL: https://letcode.in/alert

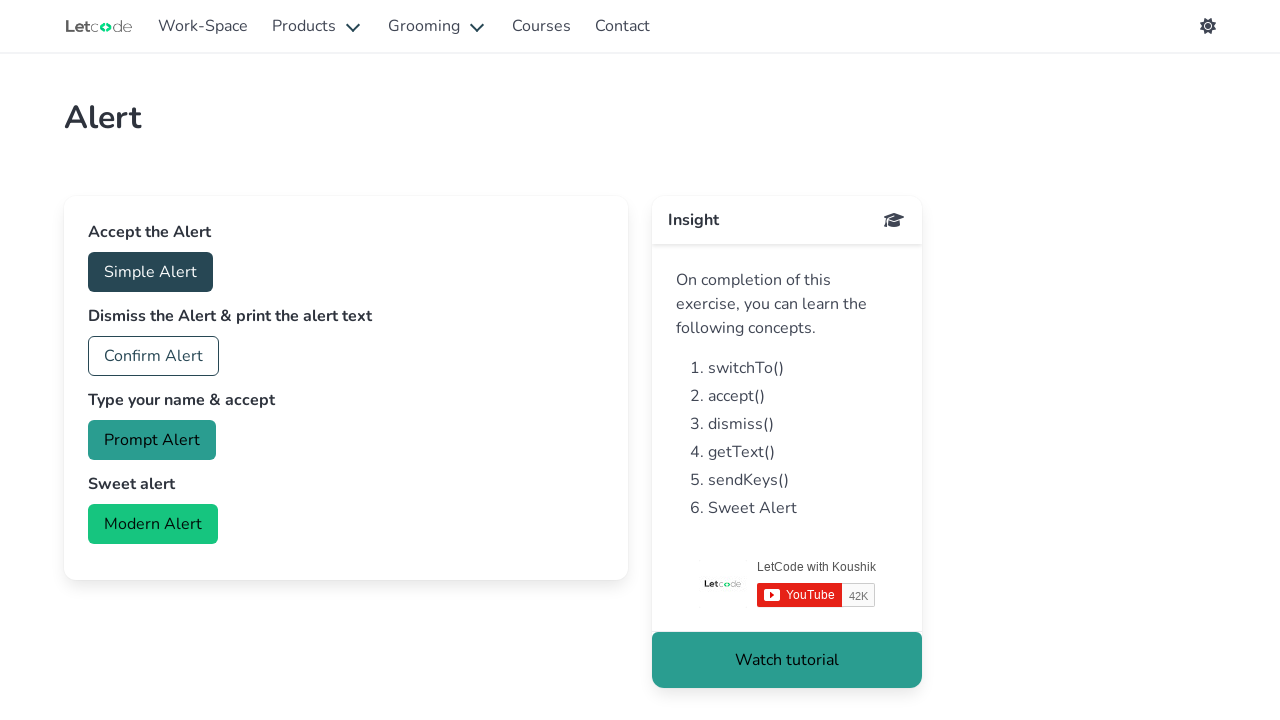

Clicked confirm button to trigger confirmation alert at (154, 356) on #confirm
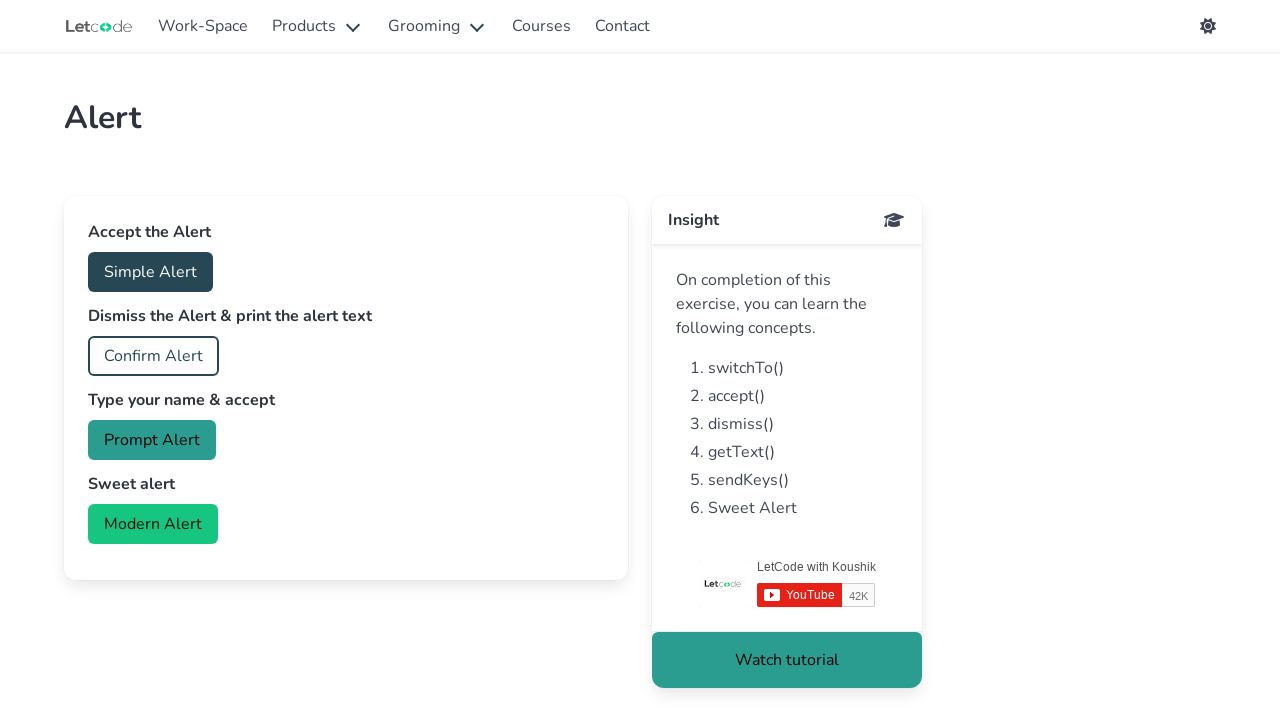

Set up dialog handler and clicked confirm button to trigger confirmation alert at (154, 356) on #confirm
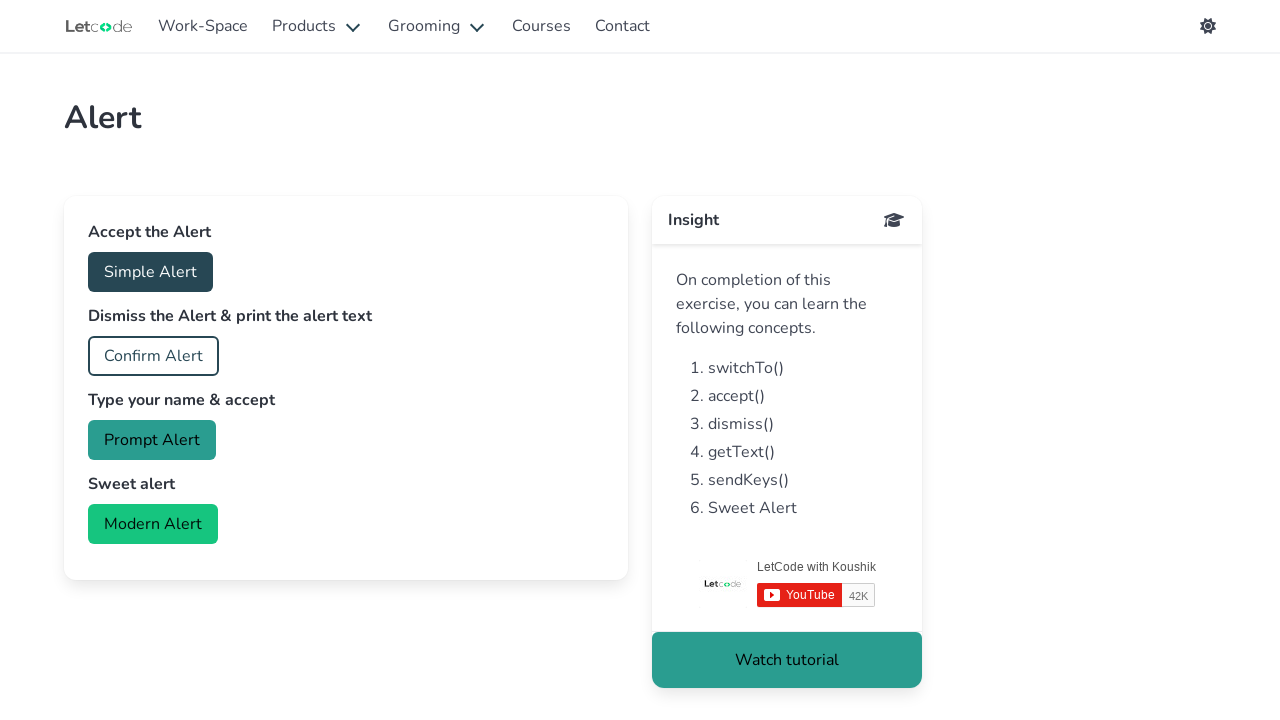

Clicked prompt button to trigger prompt alert at (152, 440) on #prompt
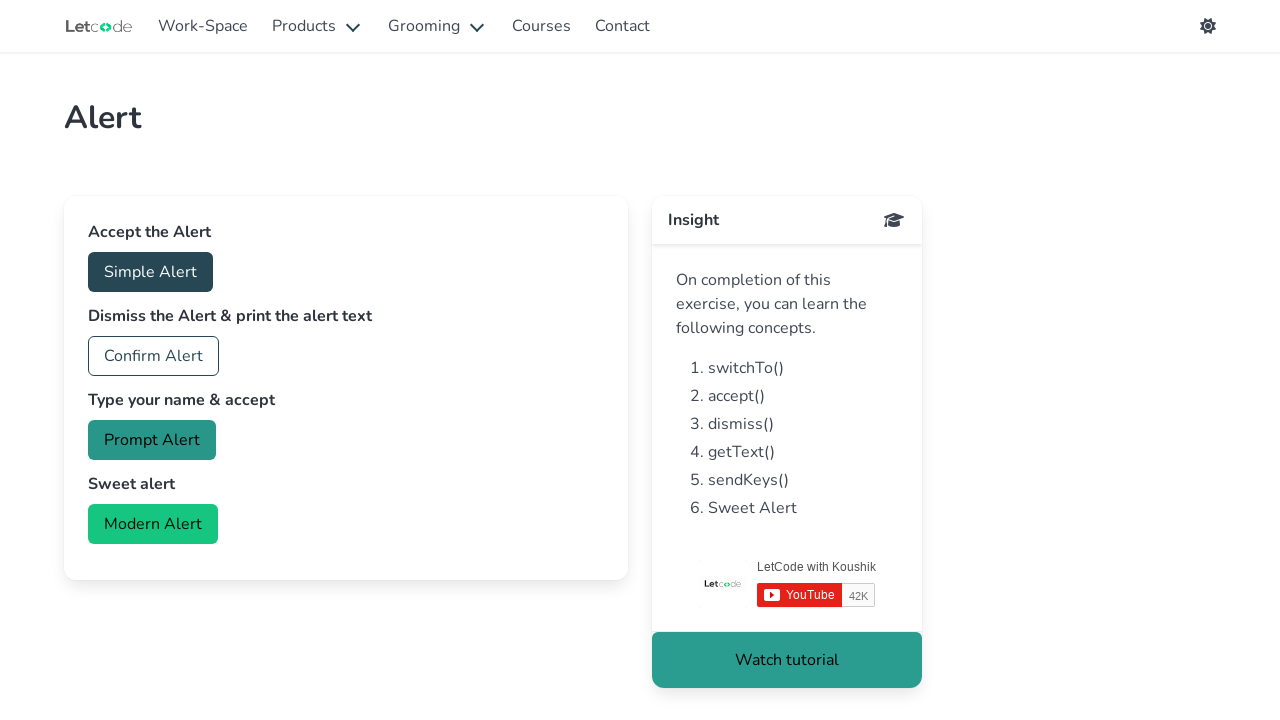

Set up dialog handler to accept with 'Soumya' and clicked prompt button at (152, 440) on #prompt
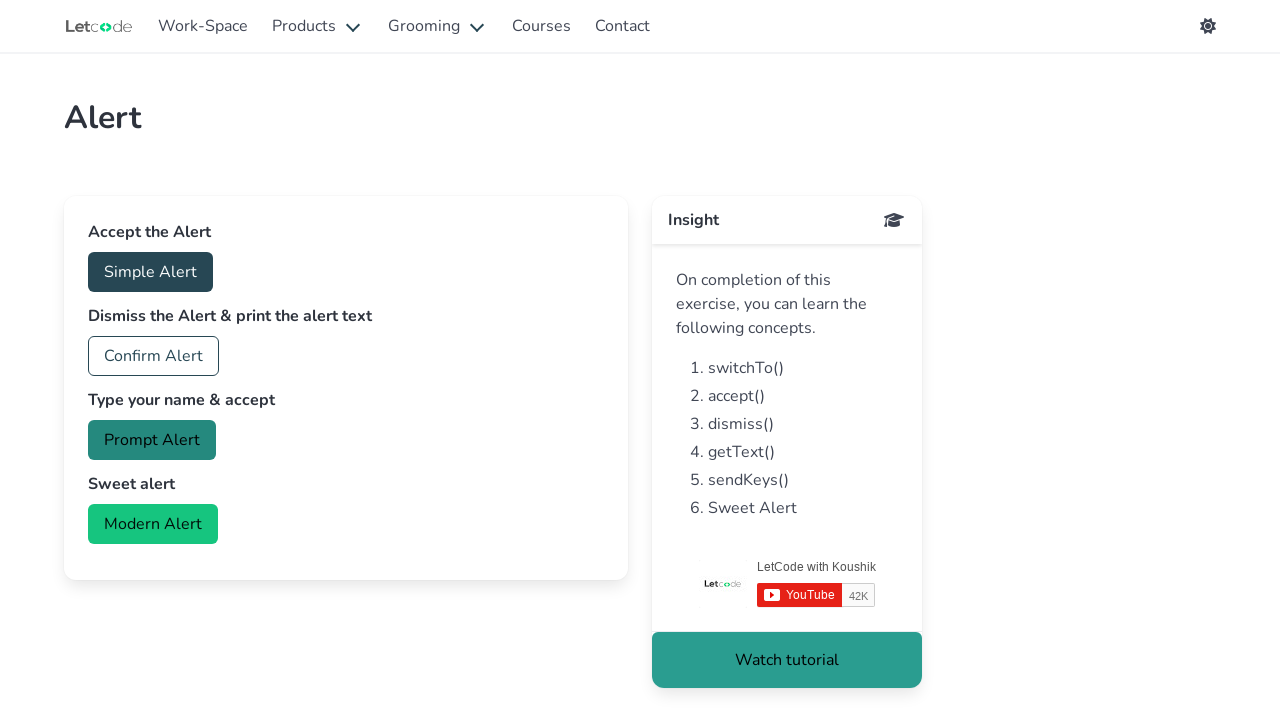

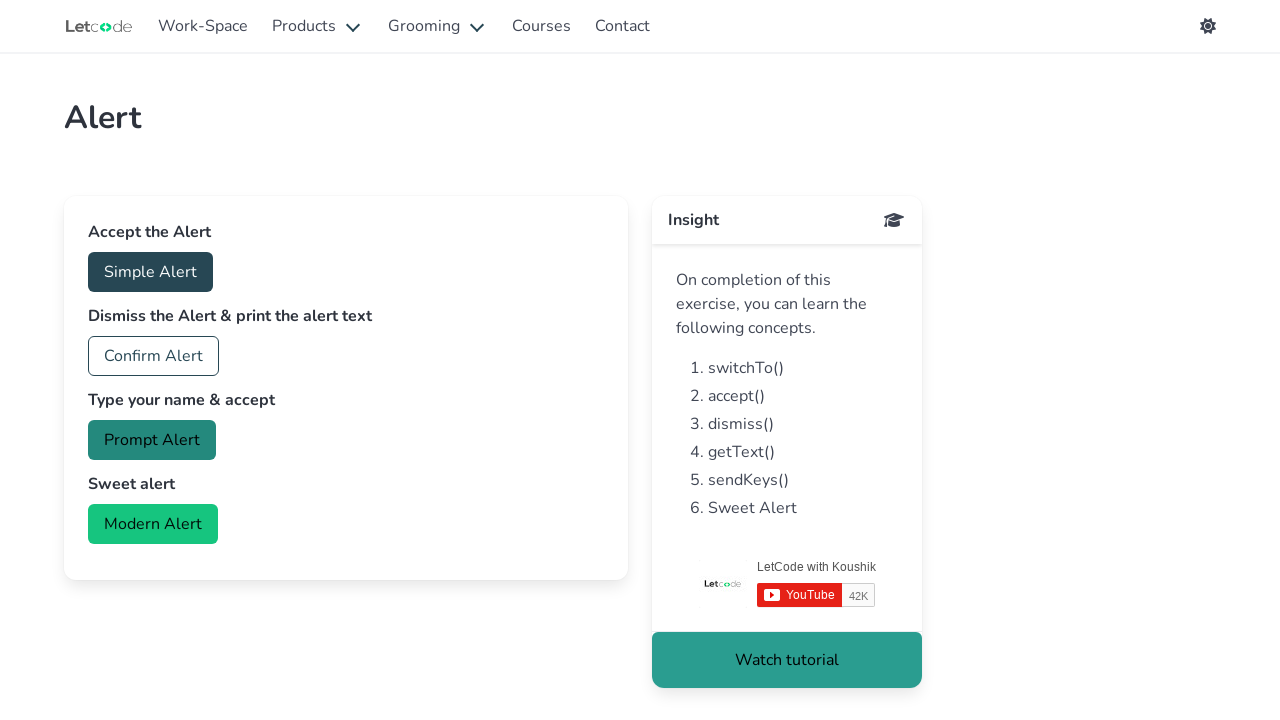